Tests delayed JavaScript alert handling by clicking a button that triggers a delayed alert, waiting for it to appear, and then accepting it.

Starting URL: https://qavbox.github.io/demo/alerts/

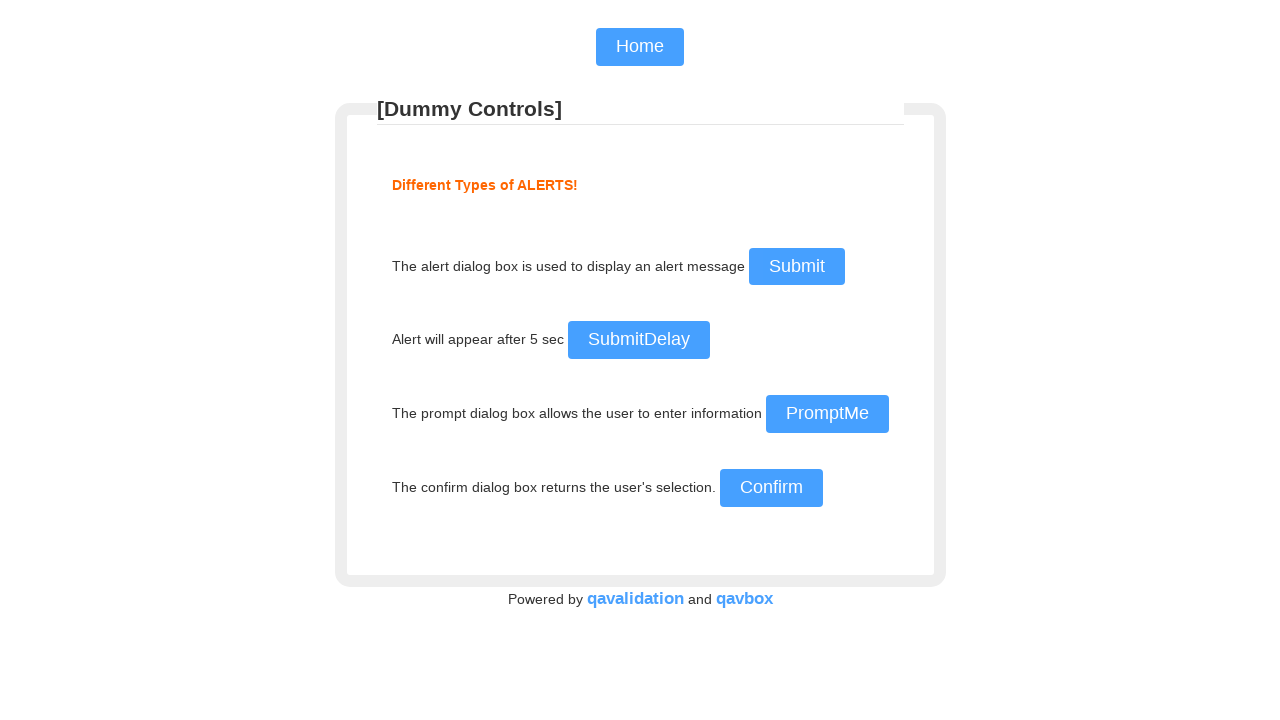

Clicked the delayed alert button at (638, 340) on #delayalert
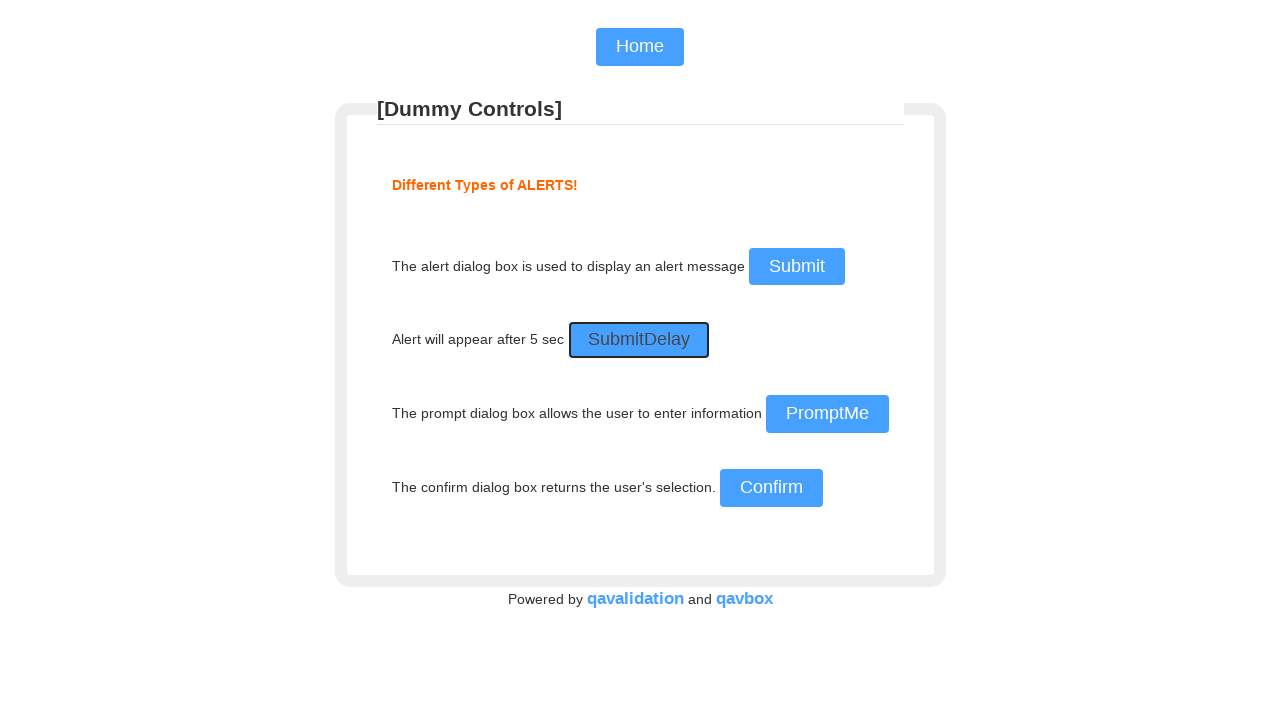

Set up dialog handler to accept alerts
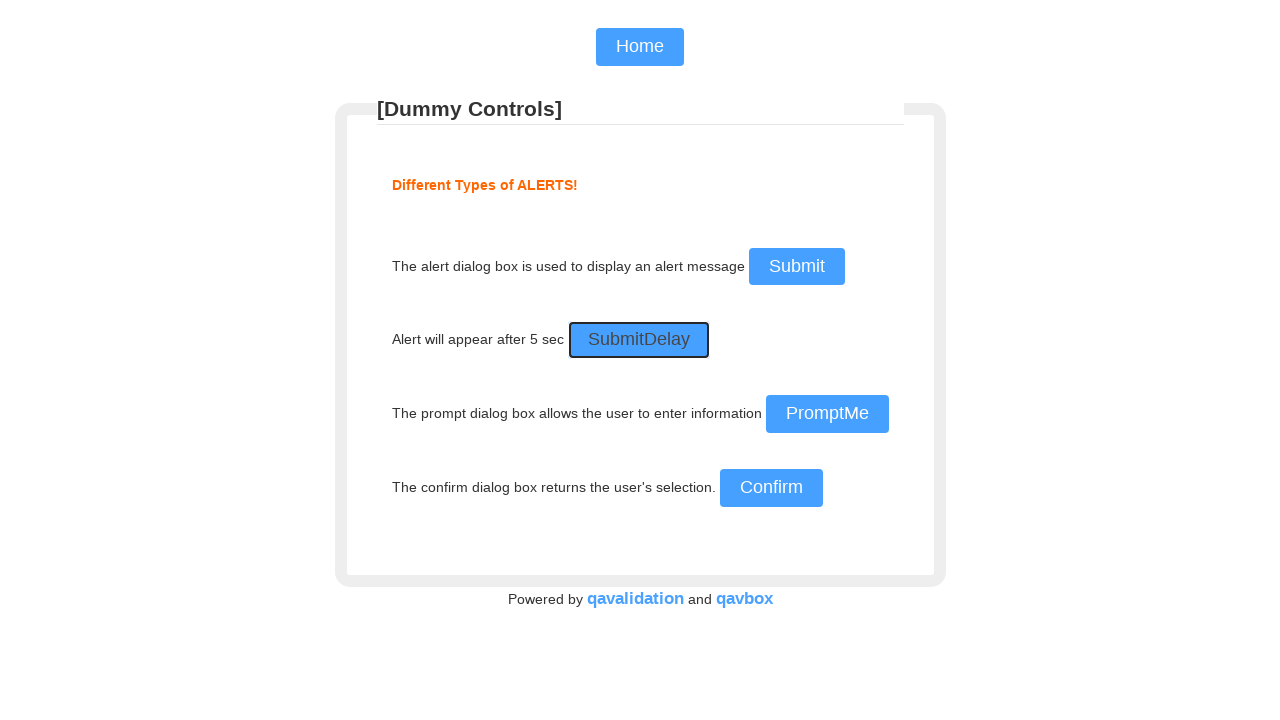

Waited 10 seconds for delayed alert to appear and be handled
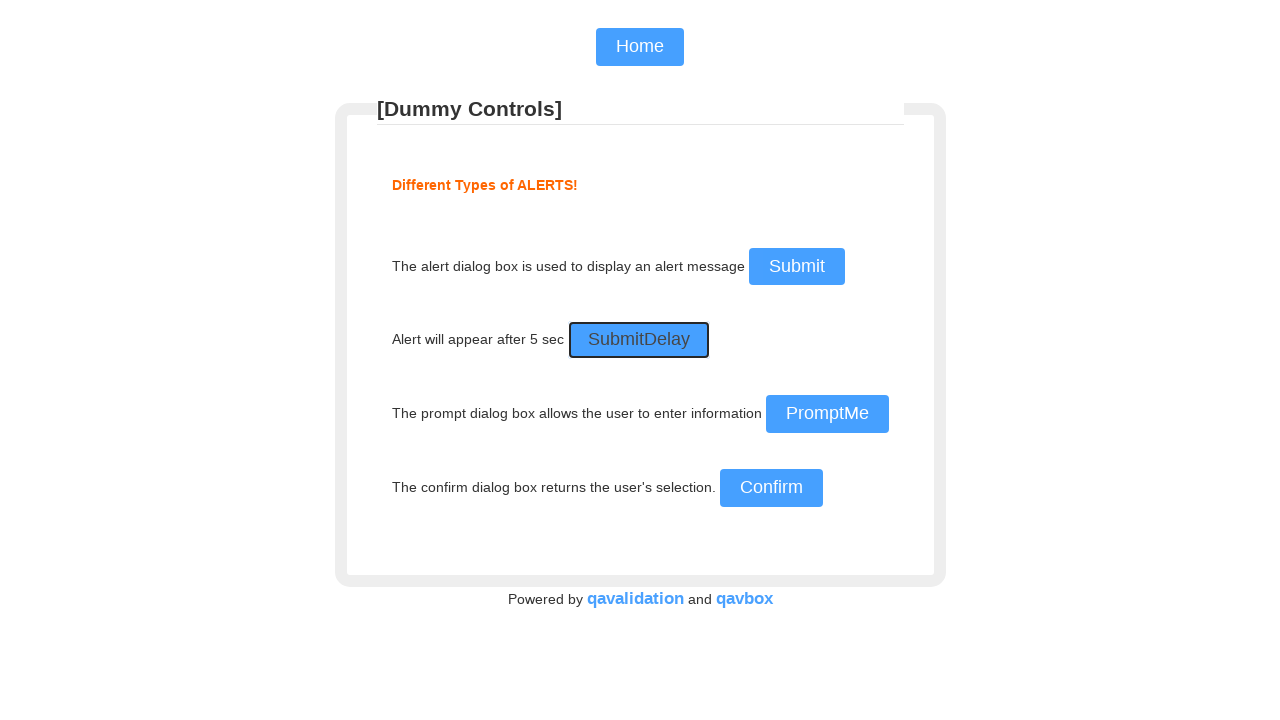

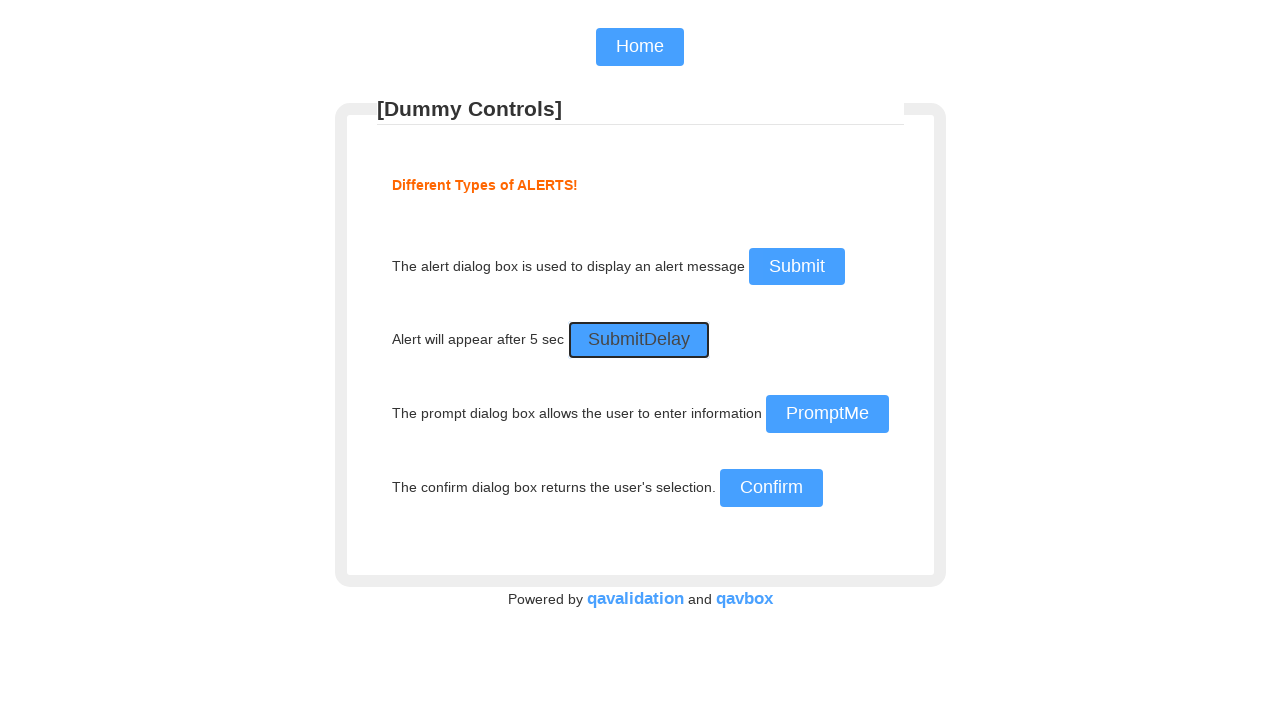